Tests the add/remove elements functionality by clicking the Add Element button multiple times, verifying the Delete button appears, clicking it, and verifying the page title remains visible

Starting URL: https://the-internet.herokuapp.com/add_remove_elements/

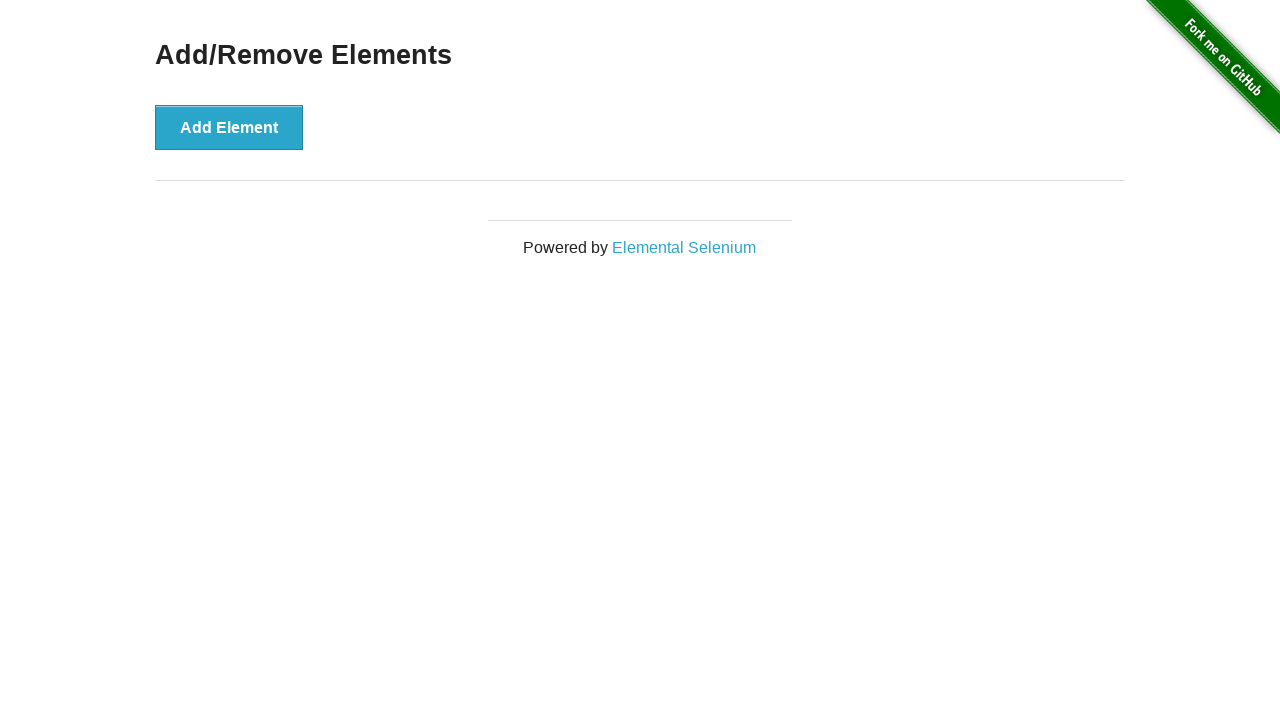

Clicked Add Element button for the first time at (229, 127) on text='Add Element'
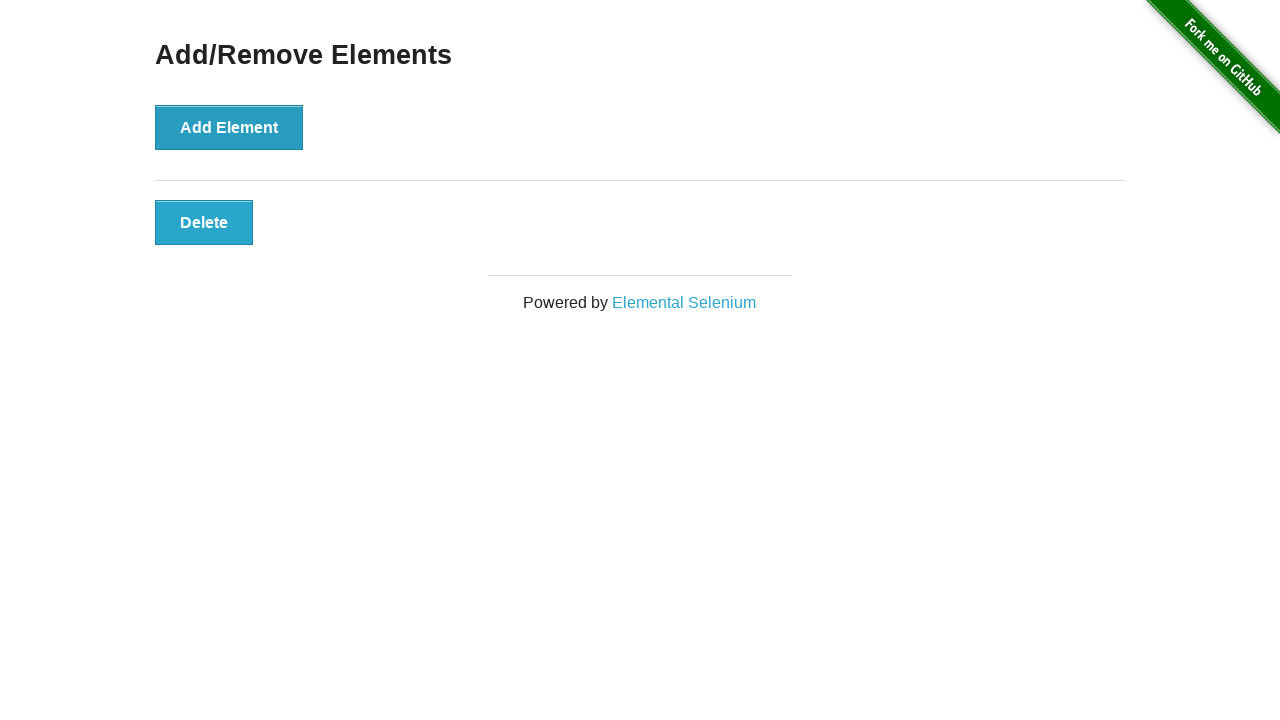

Clicked Add Element button (iteration 1 of 10) at (229, 127) on text='Add Element'
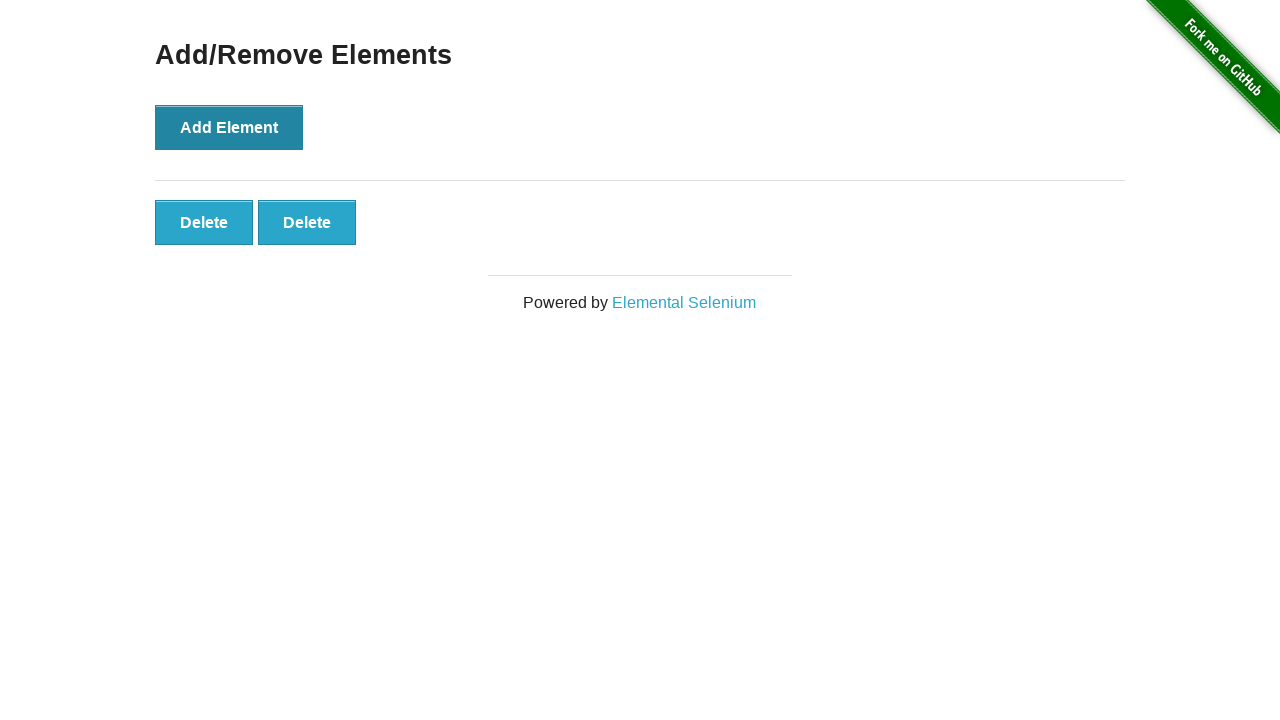

Clicked Add Element button (iteration 2 of 10) at (229, 127) on text='Add Element'
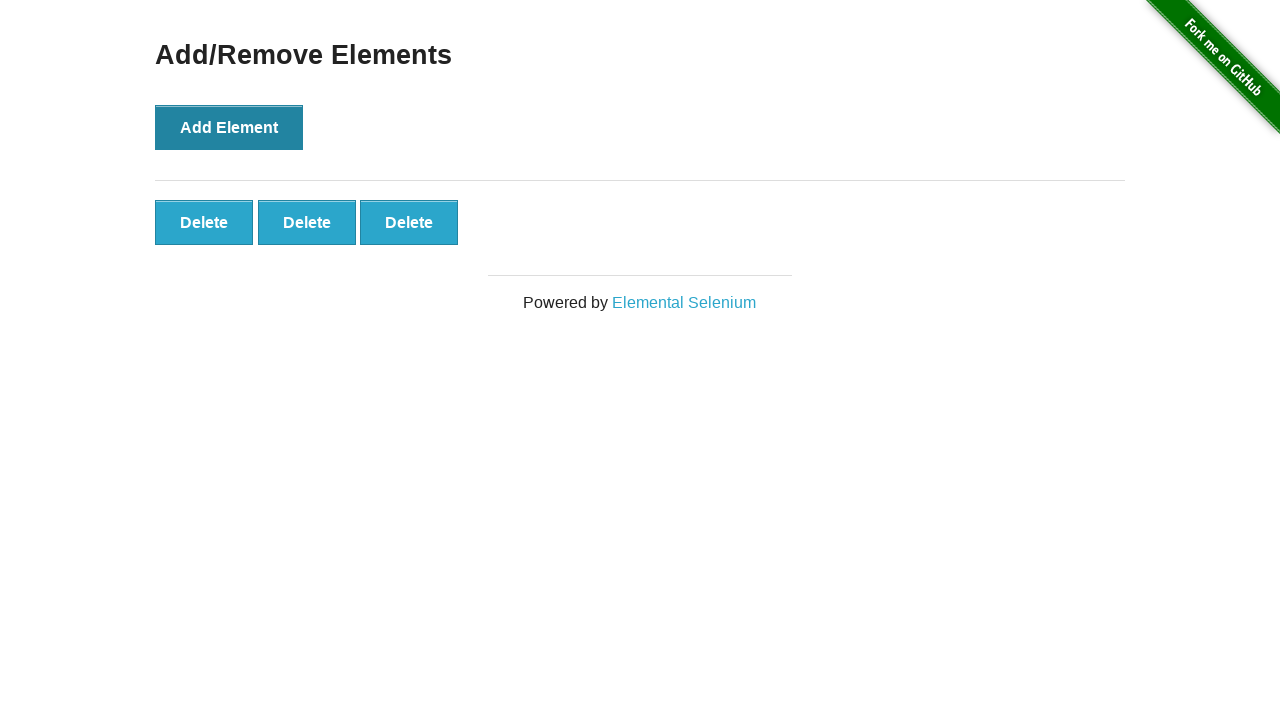

Clicked Add Element button (iteration 3 of 10) at (229, 127) on text='Add Element'
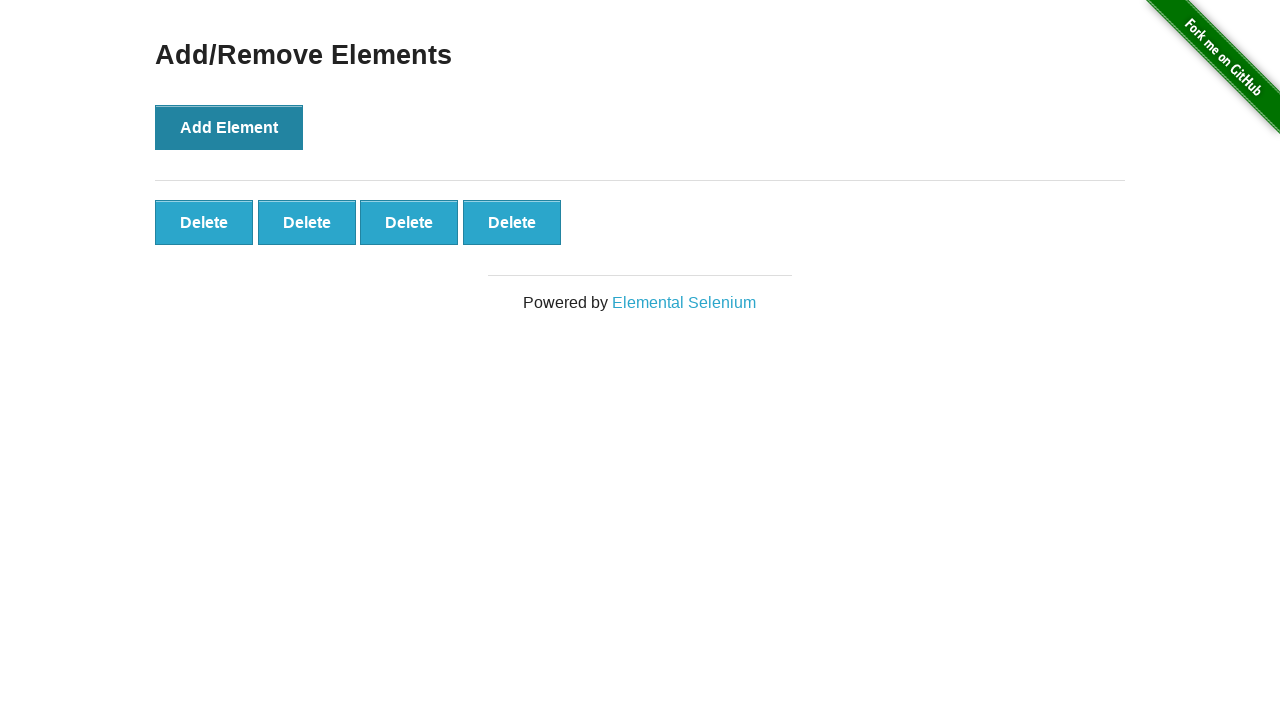

Clicked Add Element button (iteration 4 of 10) at (229, 127) on text='Add Element'
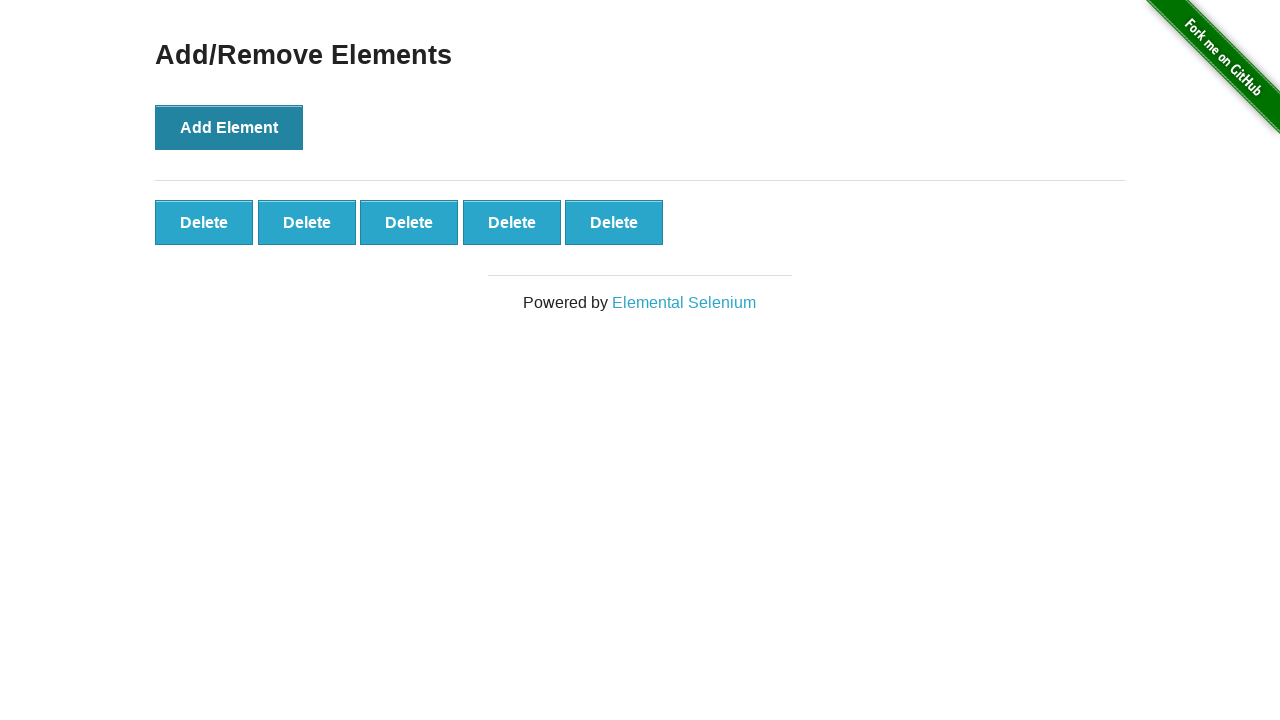

Clicked Add Element button (iteration 5 of 10) at (229, 127) on text='Add Element'
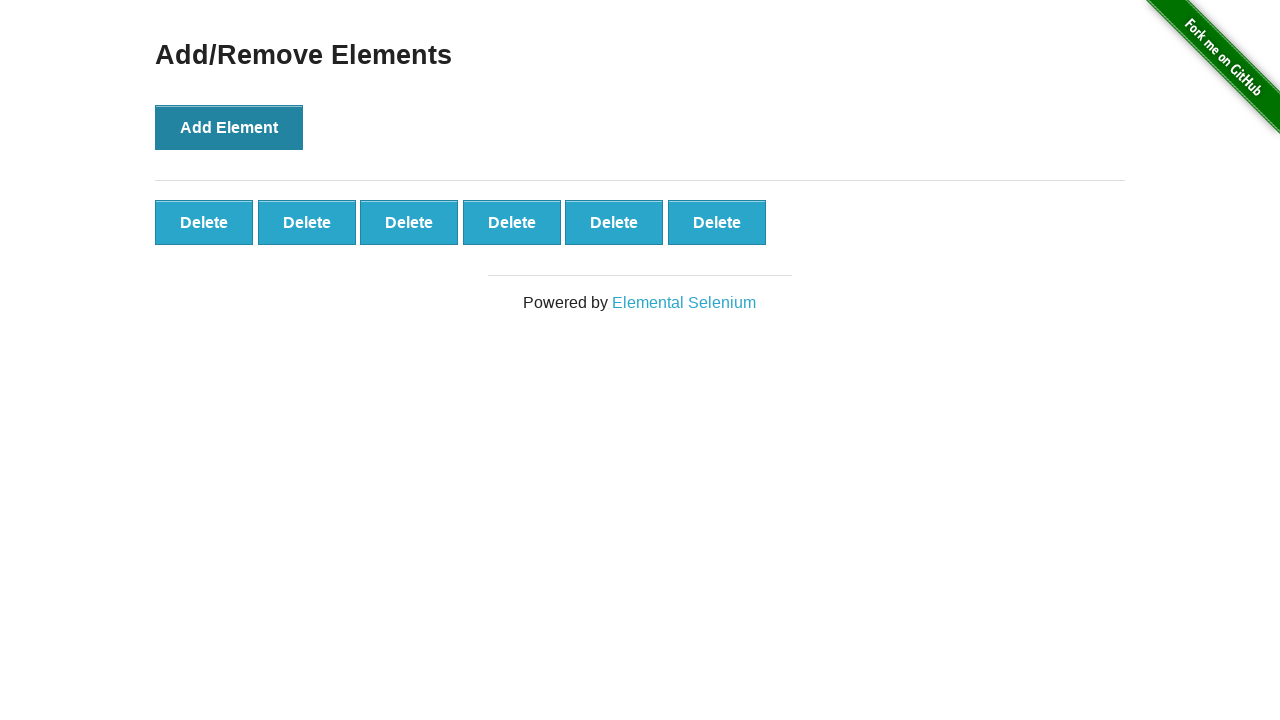

Clicked Add Element button (iteration 6 of 10) at (229, 127) on text='Add Element'
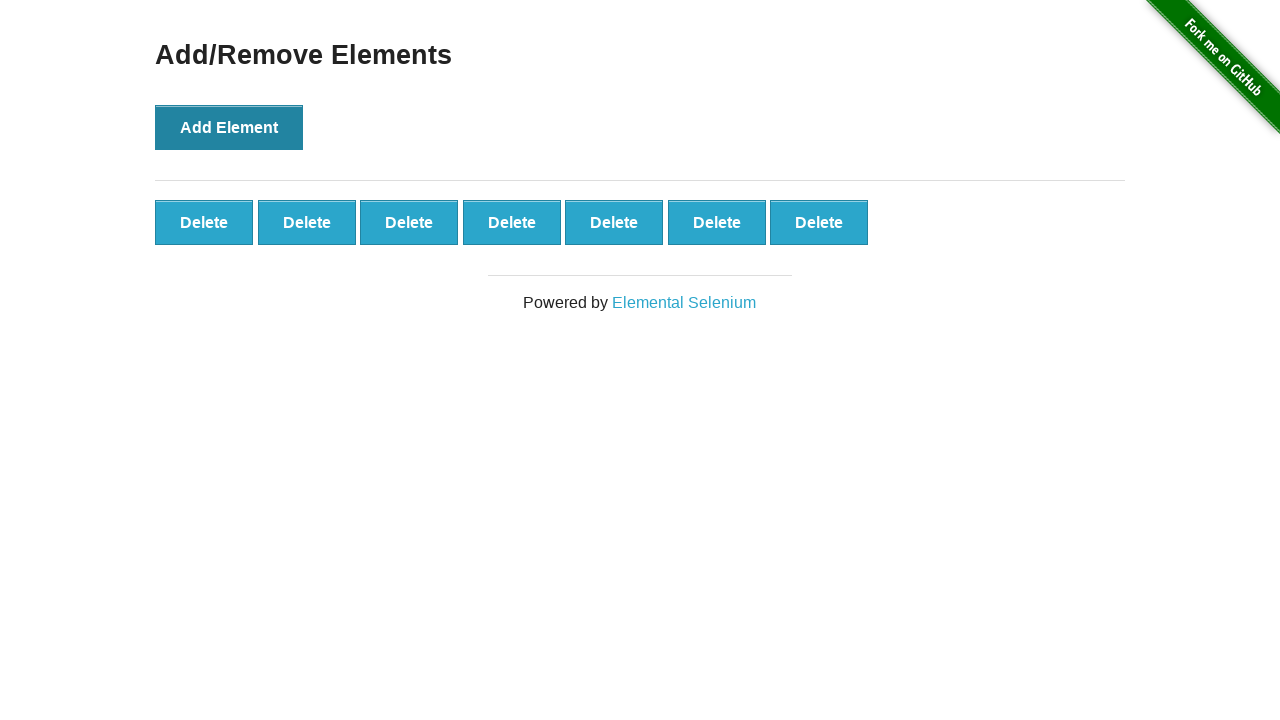

Clicked Add Element button (iteration 7 of 10) at (229, 127) on text='Add Element'
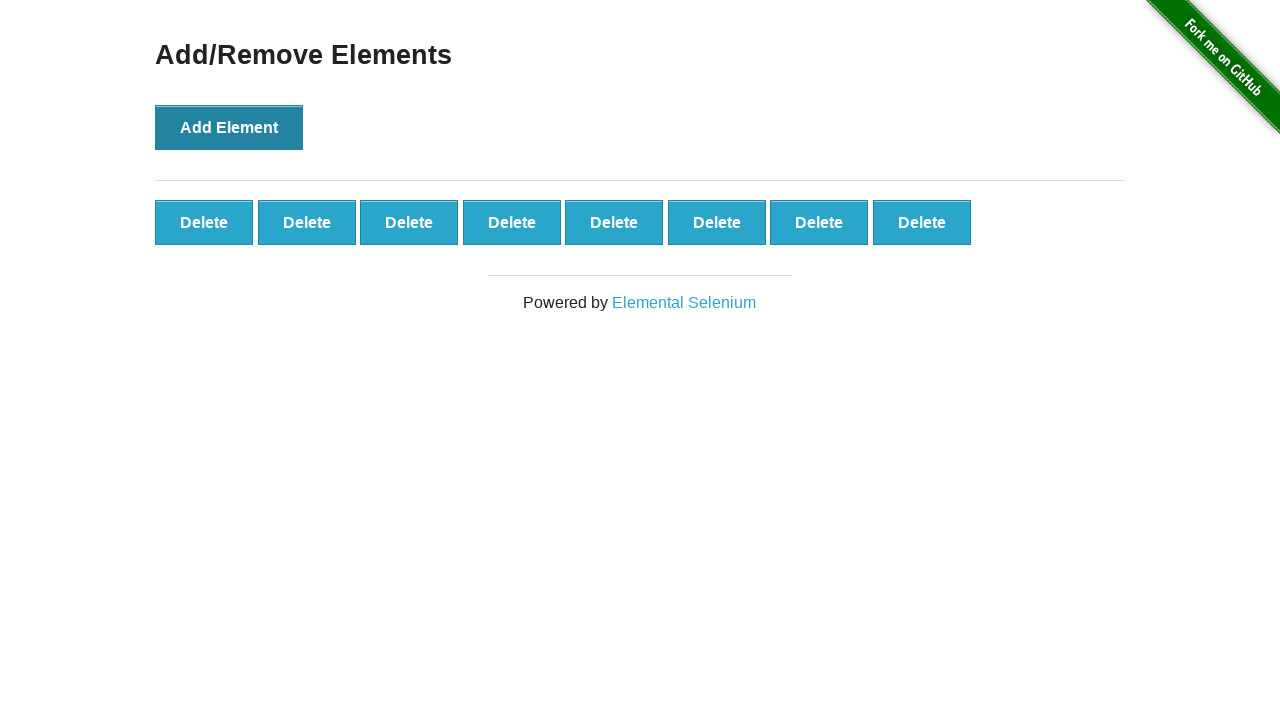

Clicked Add Element button (iteration 8 of 10) at (229, 127) on text='Add Element'
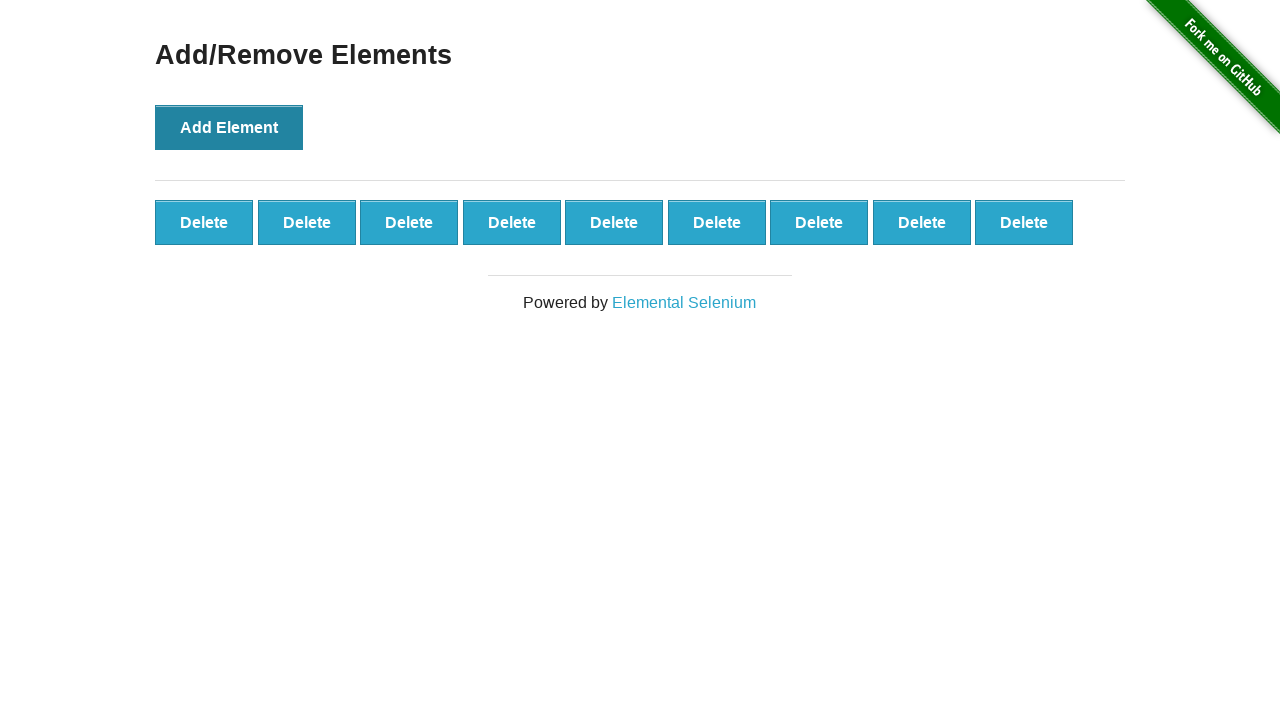

Clicked Add Element button (iteration 9 of 10) at (229, 127) on text='Add Element'
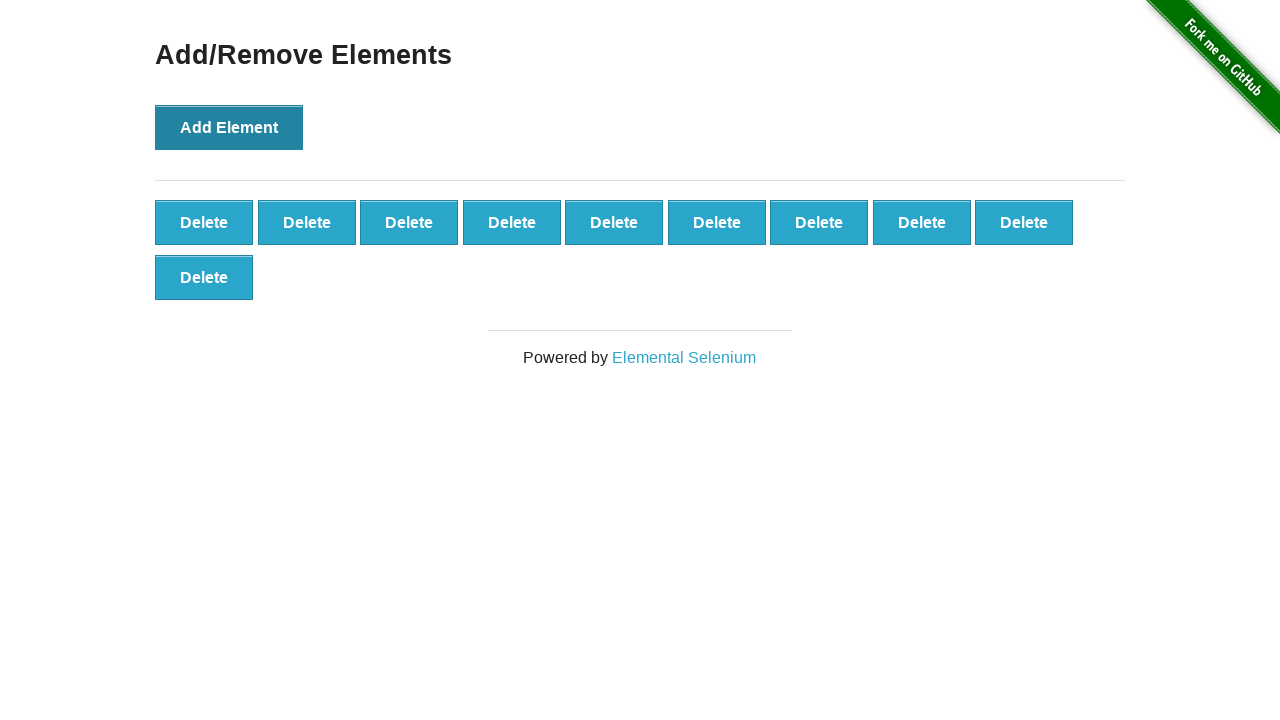

Clicked Add Element button (iteration 10 of 10) at (229, 127) on text='Add Element'
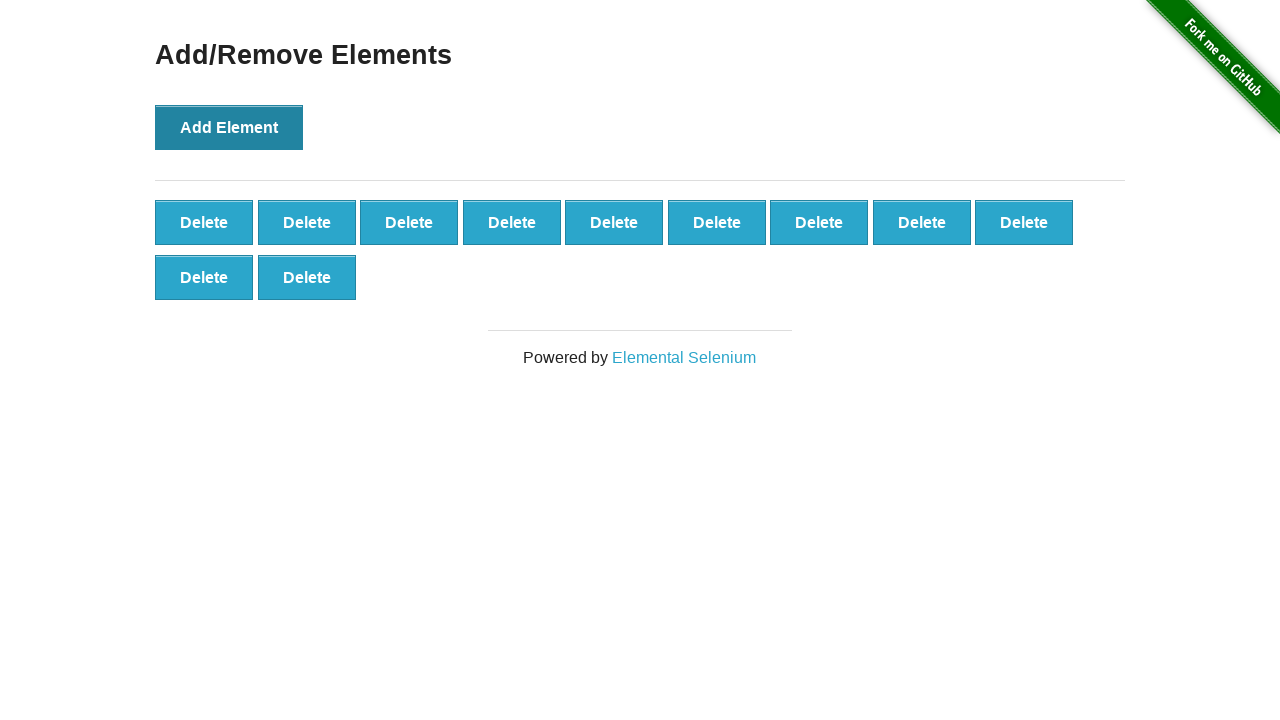

Located the Delete button
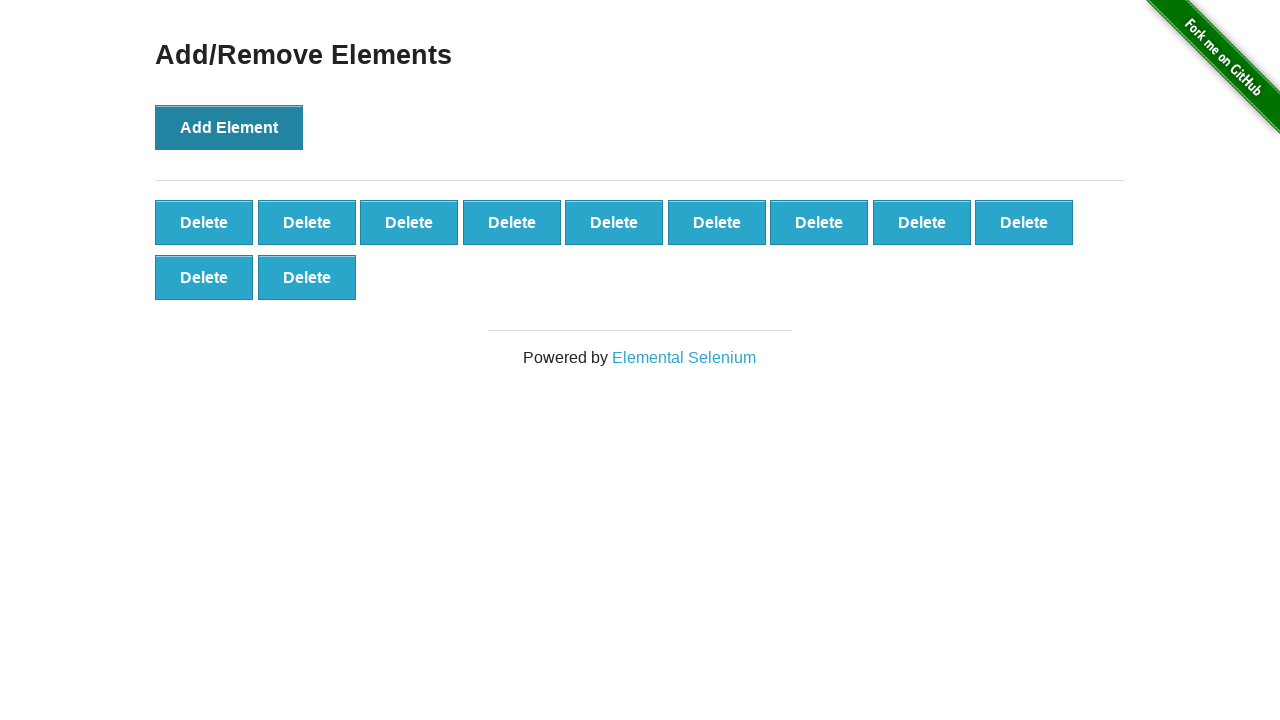

Verified Delete button is visible
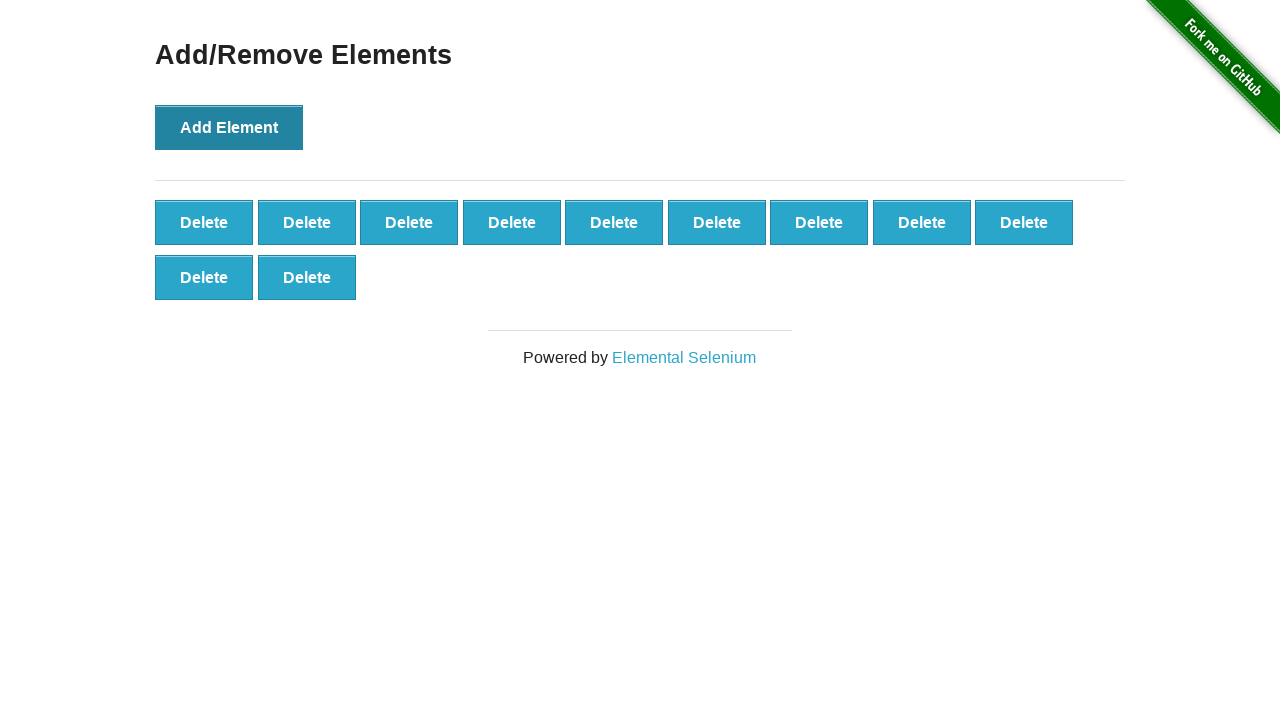

Clicked the first Delete button at (204, 222) on text='Delete'
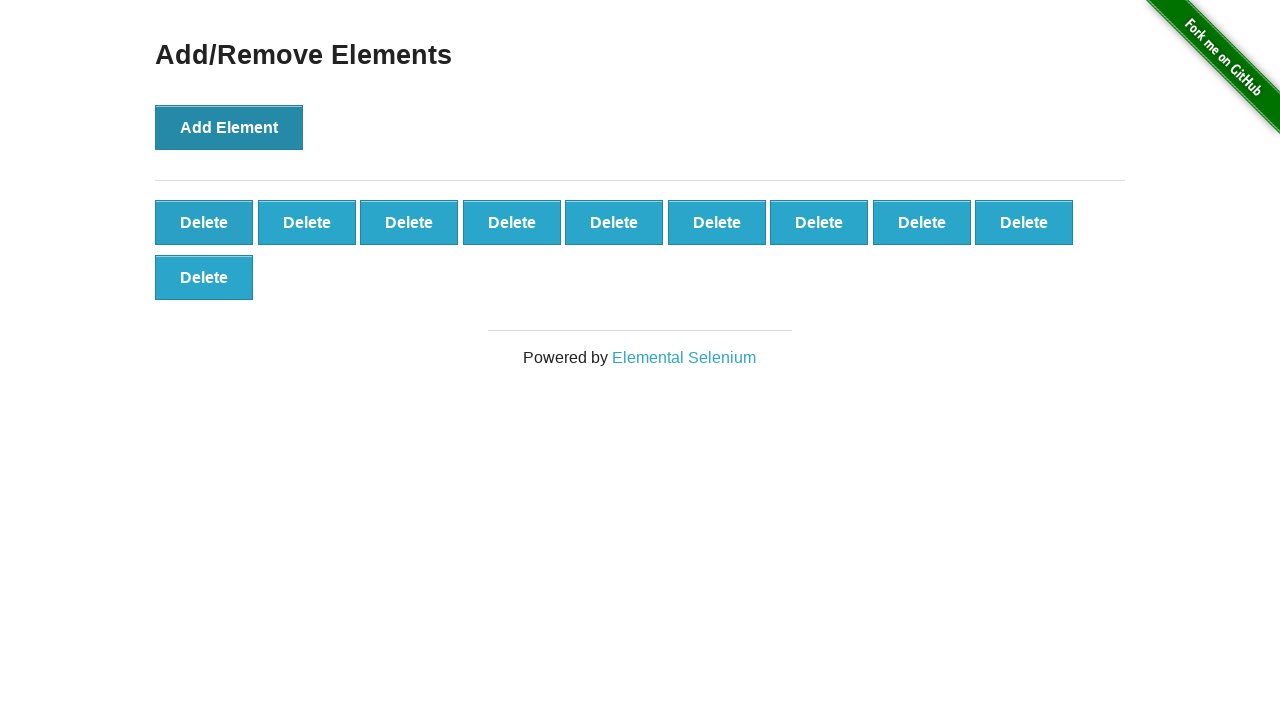

Located the 'Add/Remove Elements' page title
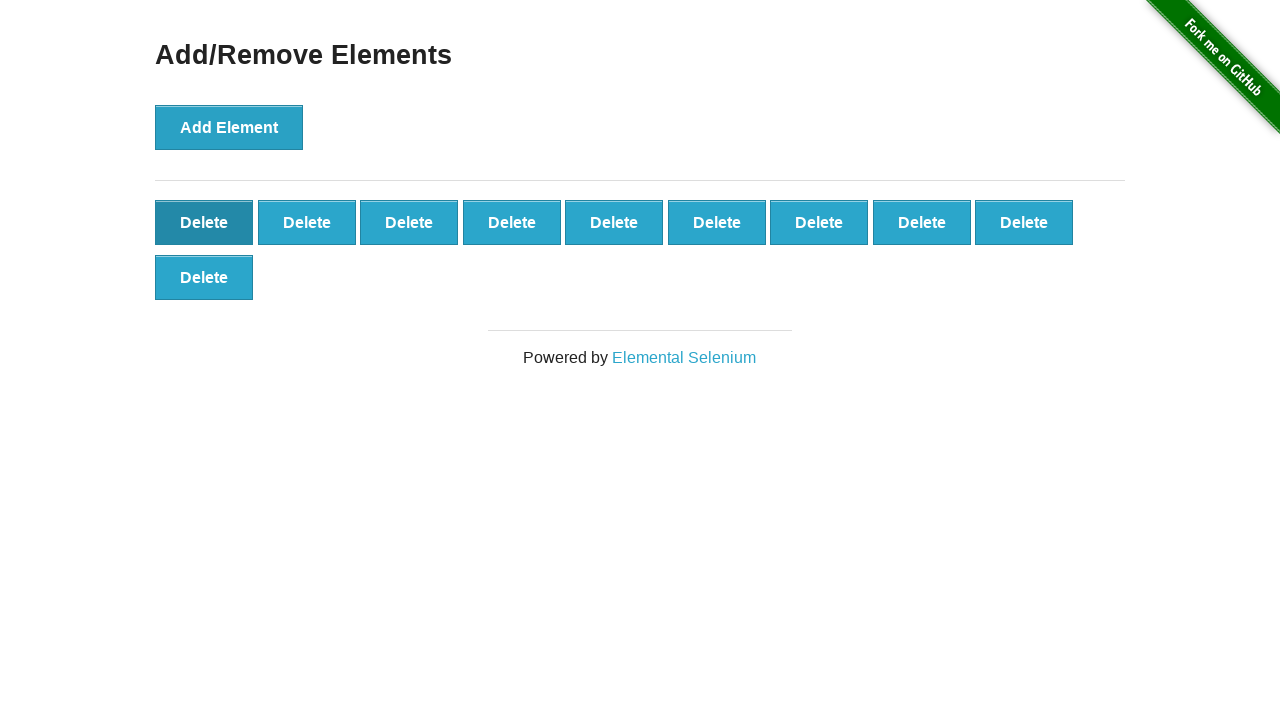

Verified 'Add/Remove Elements' page title is still visible
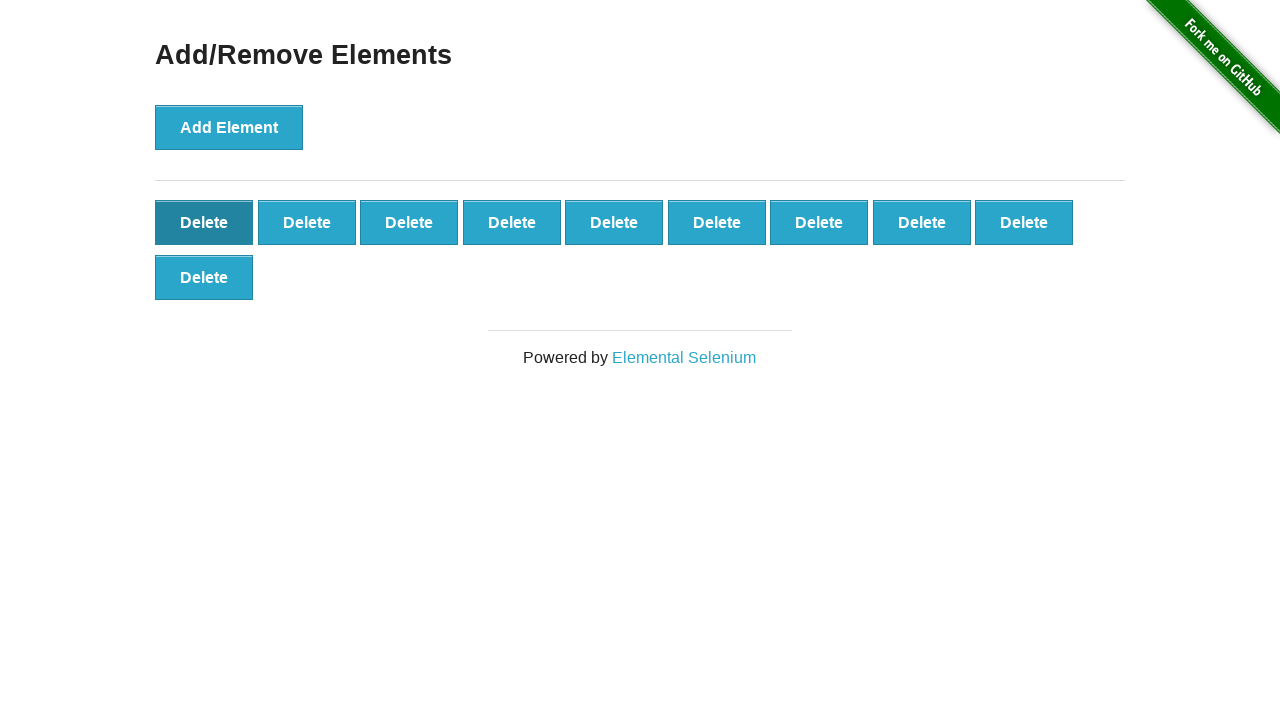

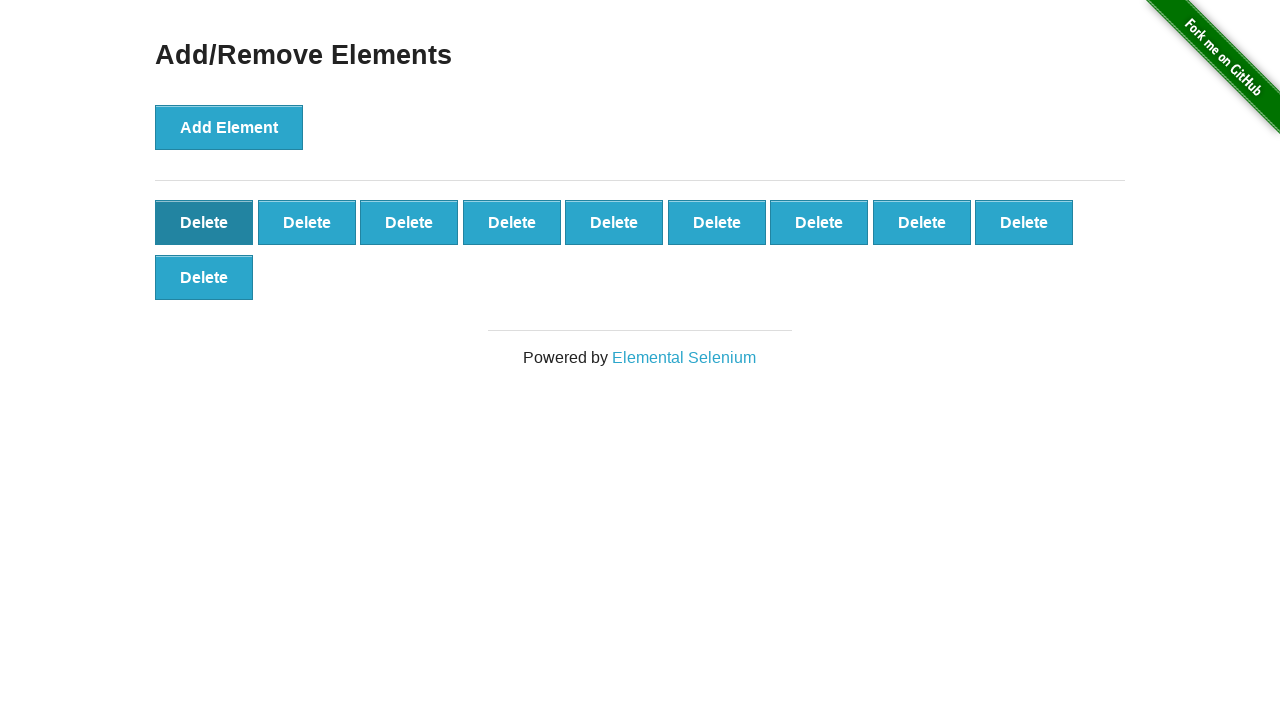